Navigates to Nike sale page and scrolls down to load all products on the page

Starting URL: https://www.nike.com/ca/w/sale-3yaep

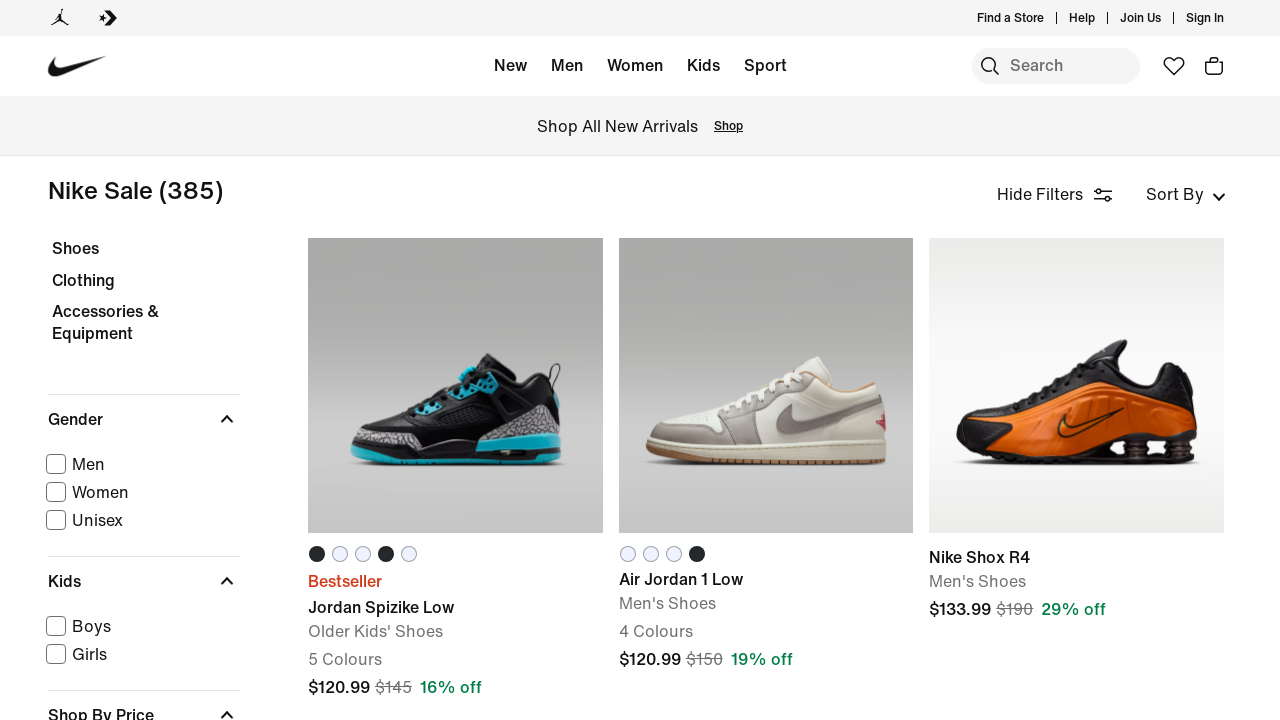

Evaluated initial page scroll height
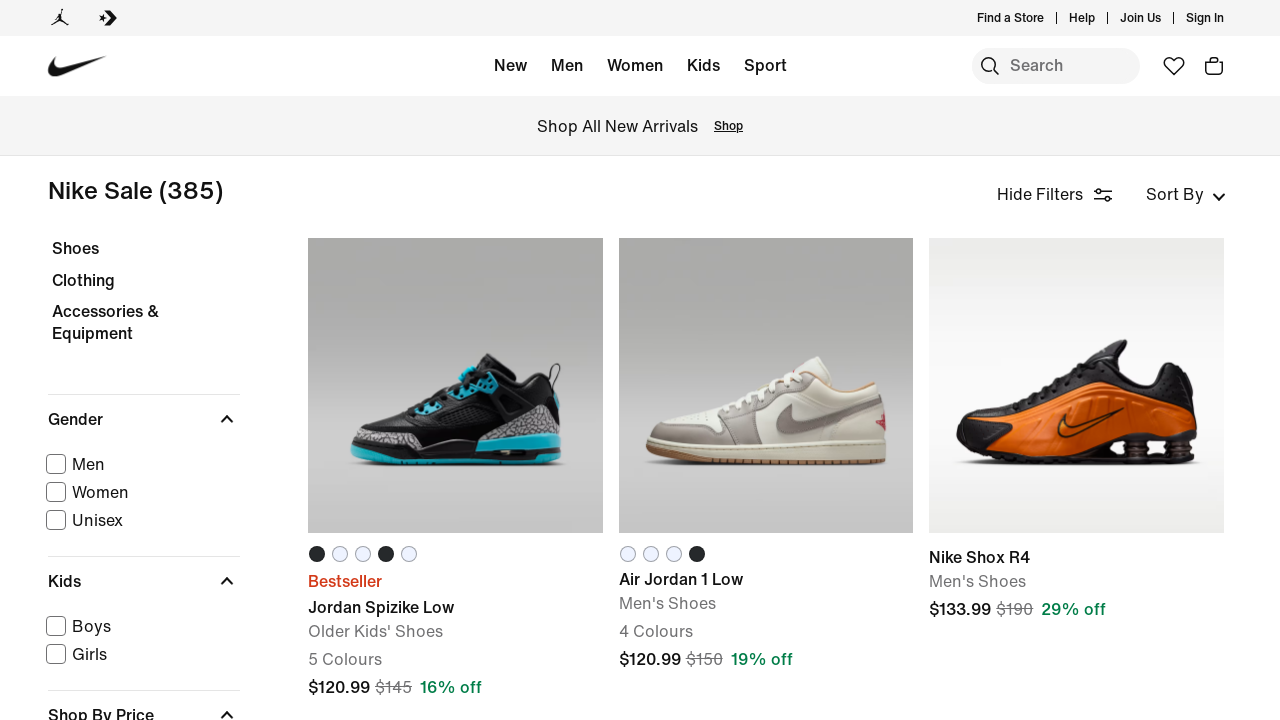

Scrolled to bottom of page (attempt 1)
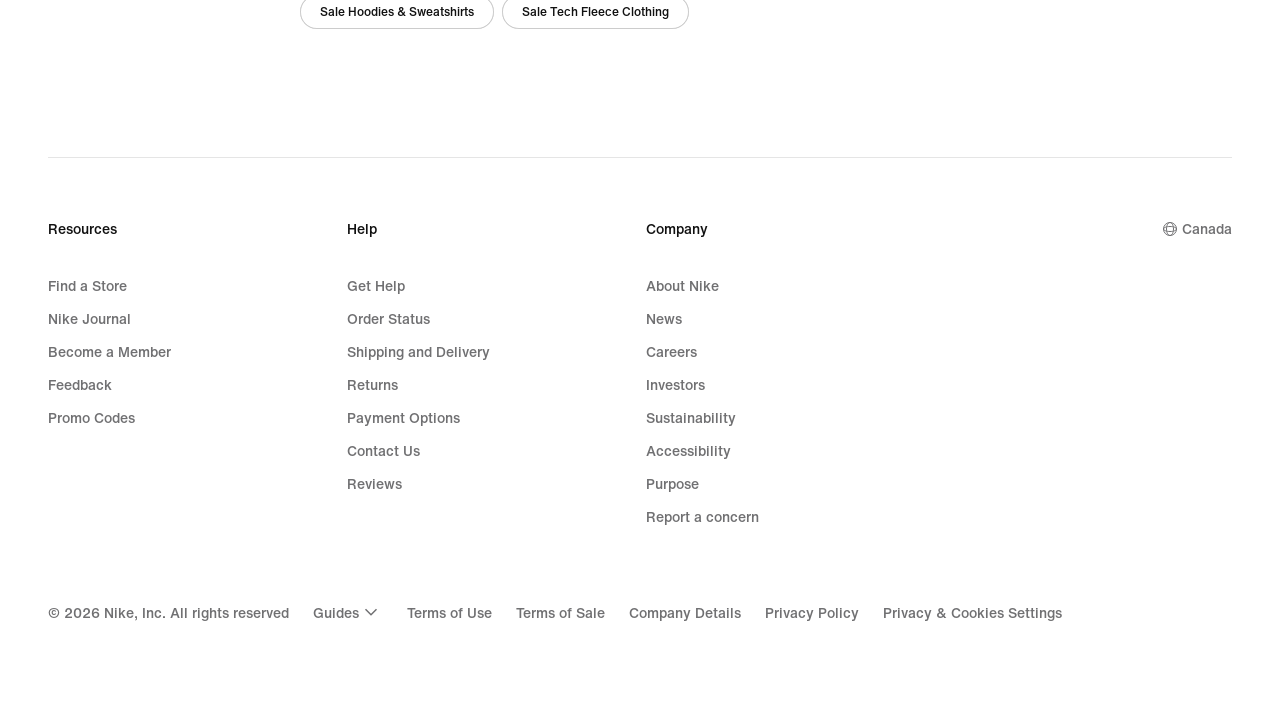

Waited 3 seconds for new content to load
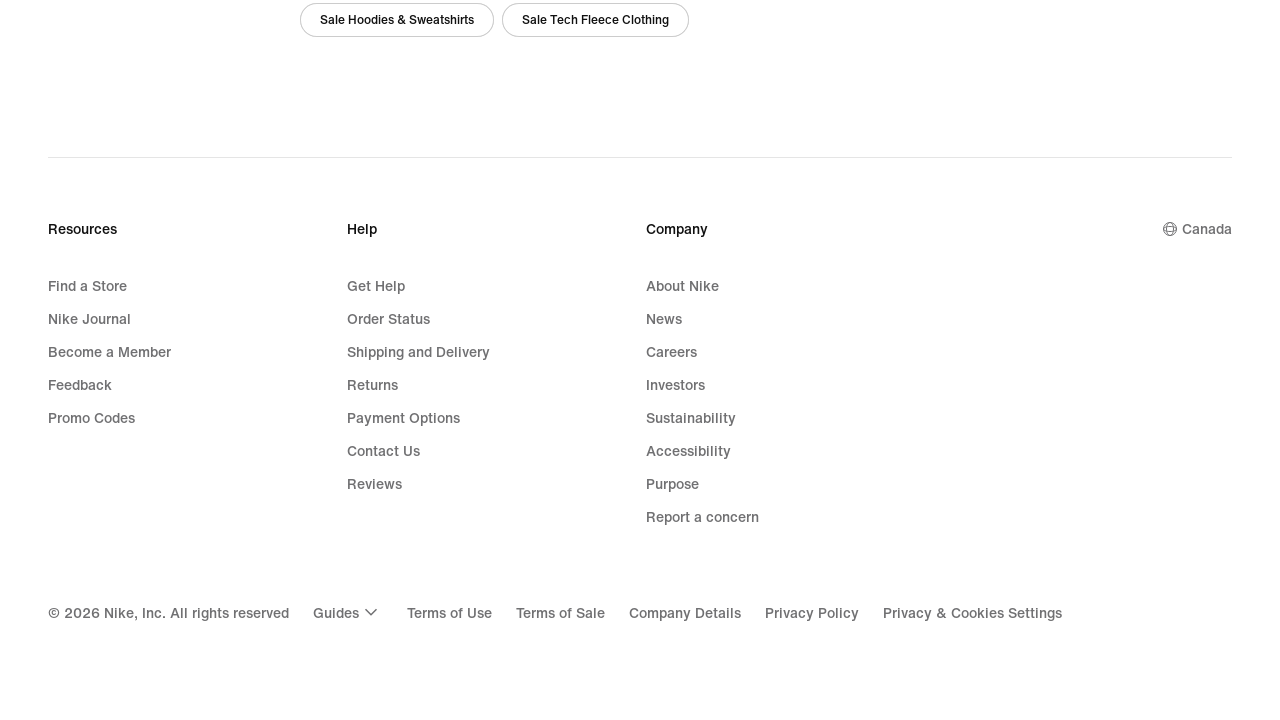

Evaluated current page scroll height
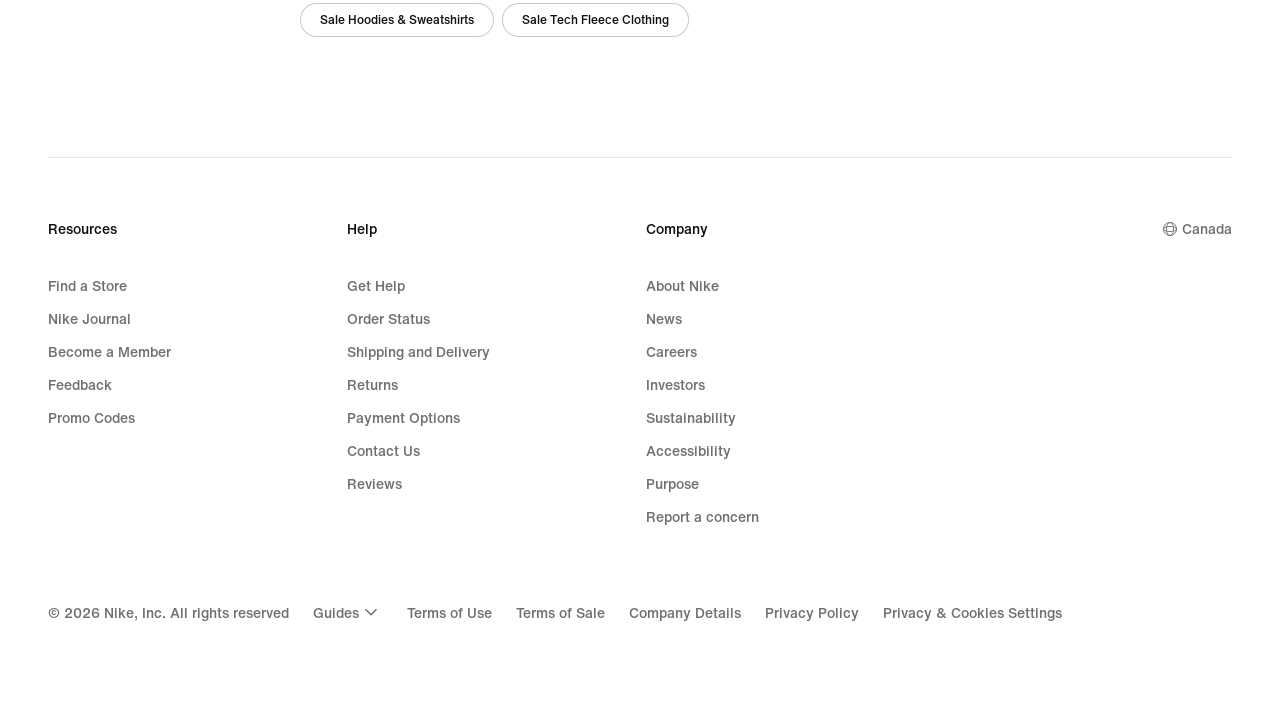

Scrolled to bottom of page (attempt 2)
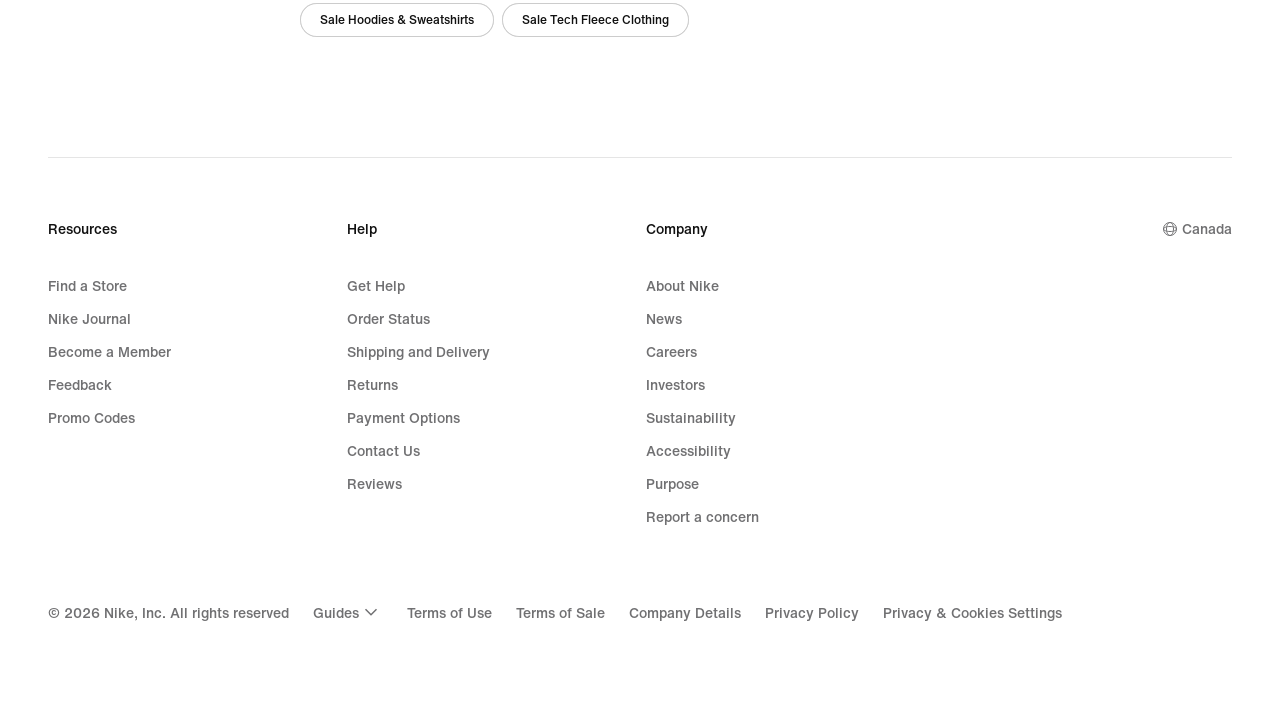

Waited 3 seconds for new content to load
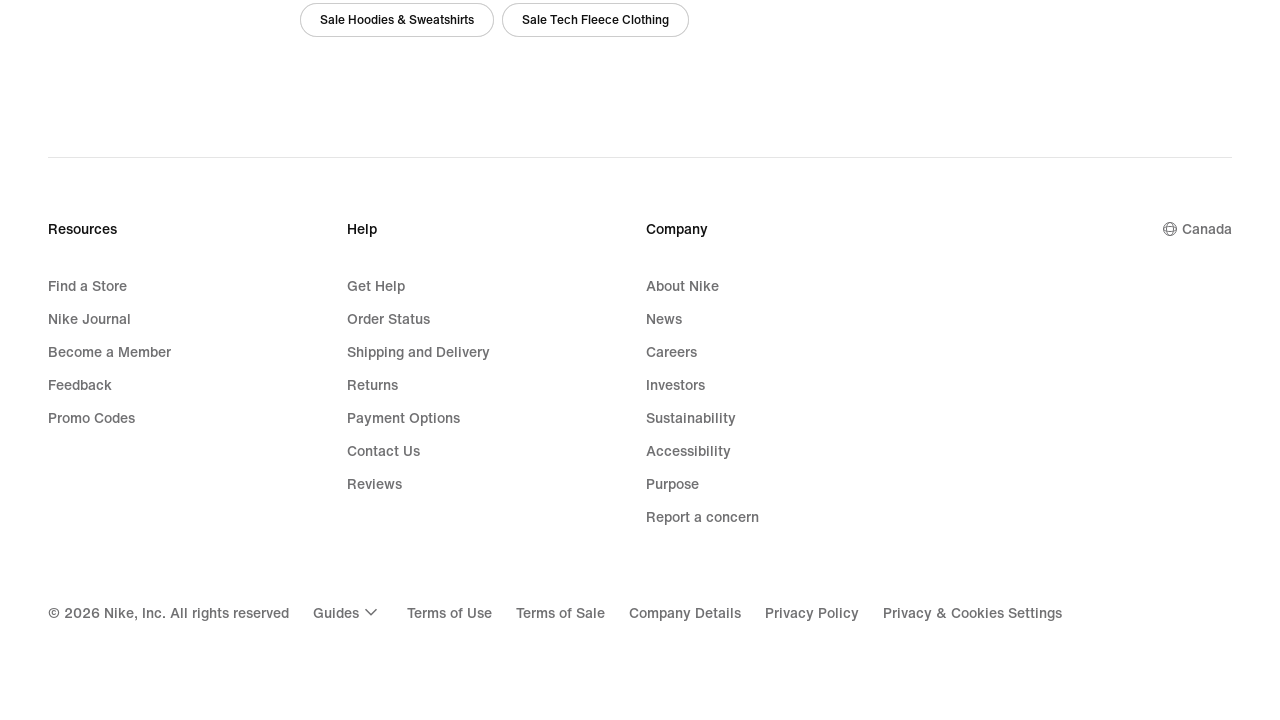

Evaluated current page scroll height
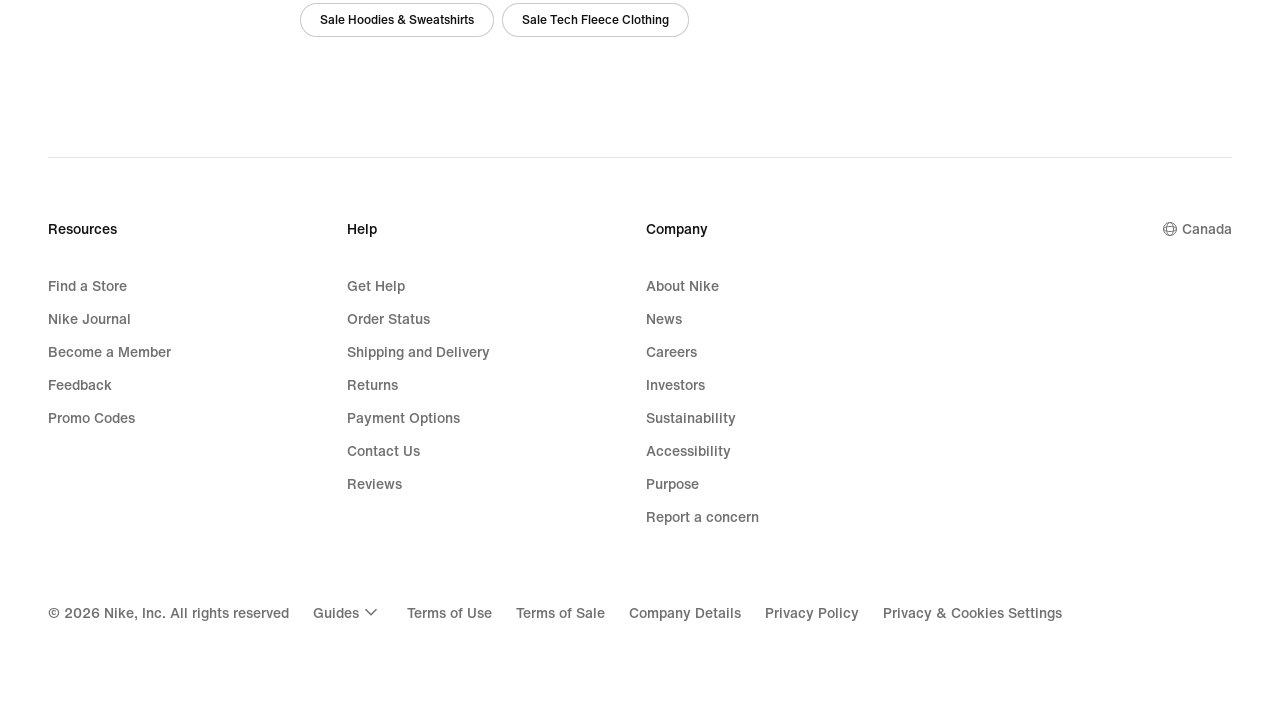

Reached bottom of page - no more content to load
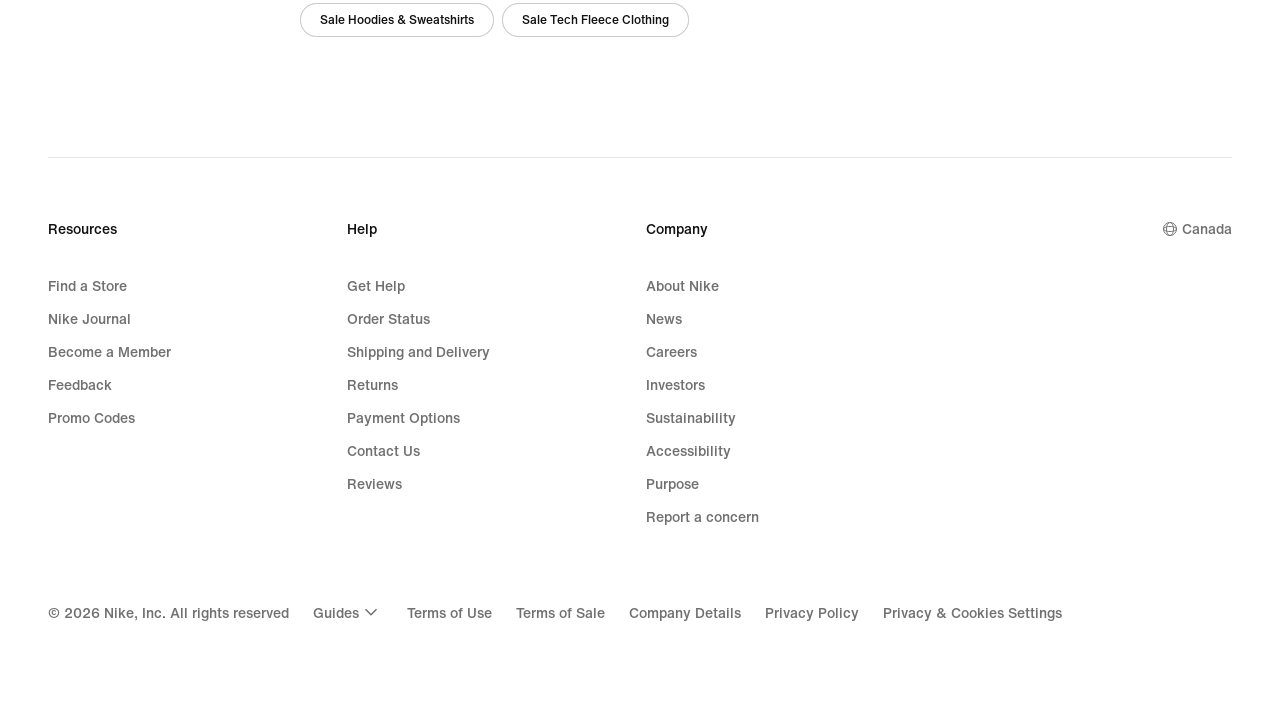

Product cards are now visible on the page
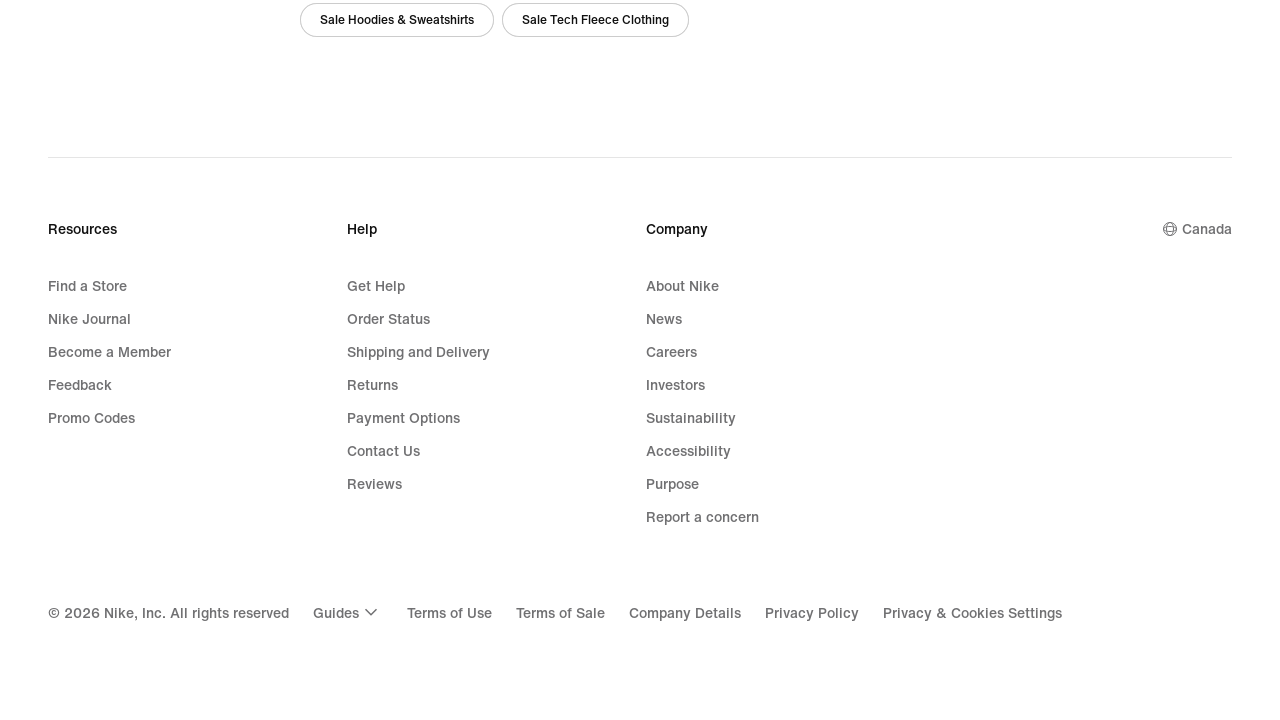

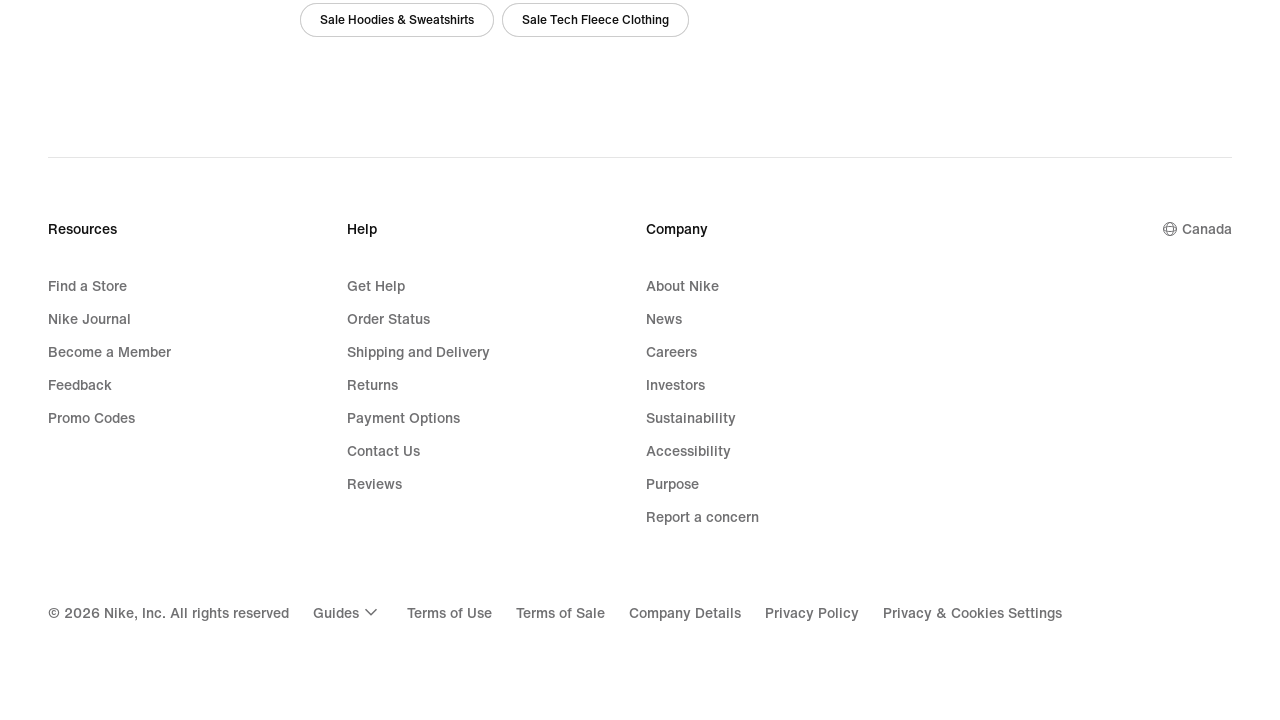